Tests the NiceBooks search functionality by clearing the search field, entering an ISBN, submitting the search, and verifying that search results with book images appear.

Starting URL: https://us.nicebooks.com/search?q=1501173081

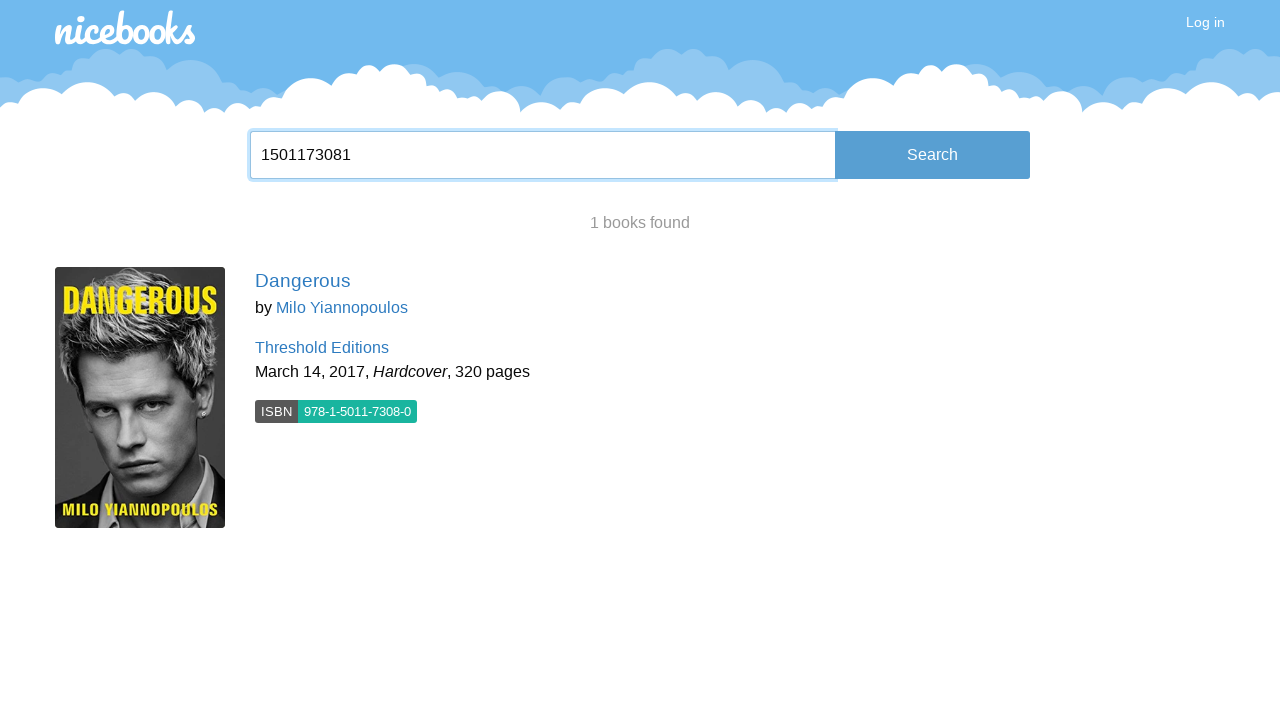

Search input field loaded
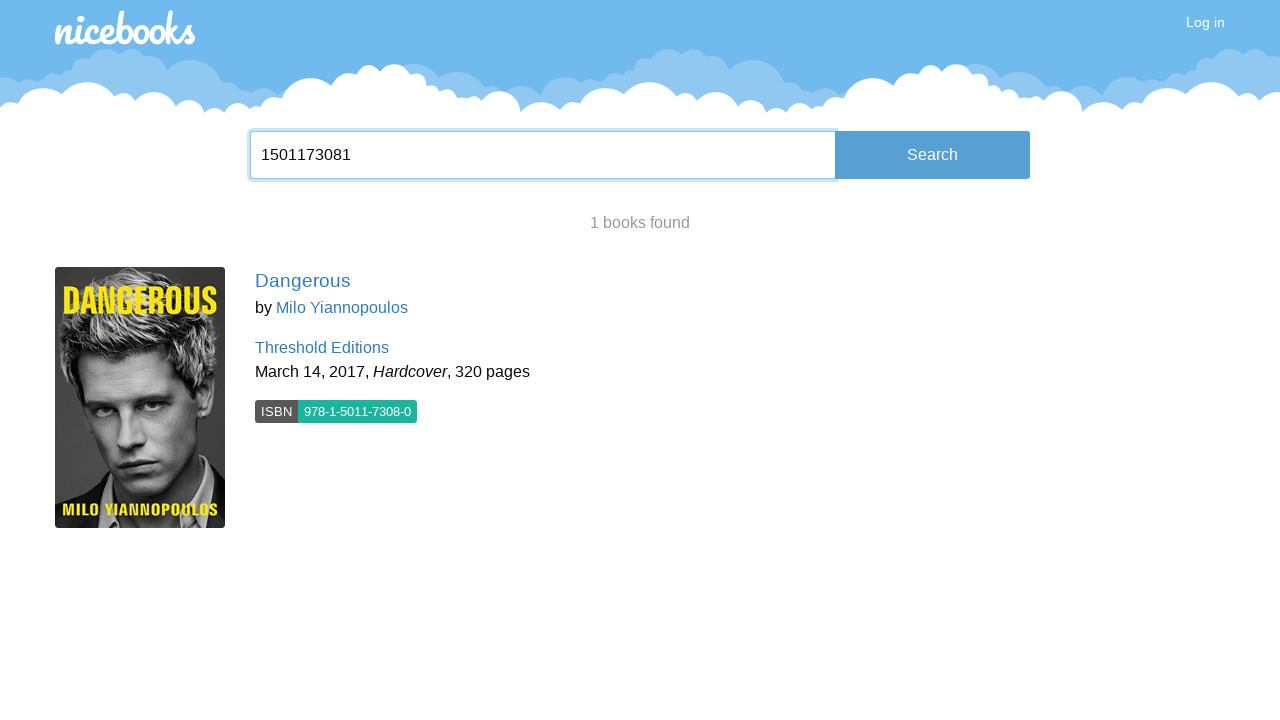

Cleared search field on .nb-input-group-left
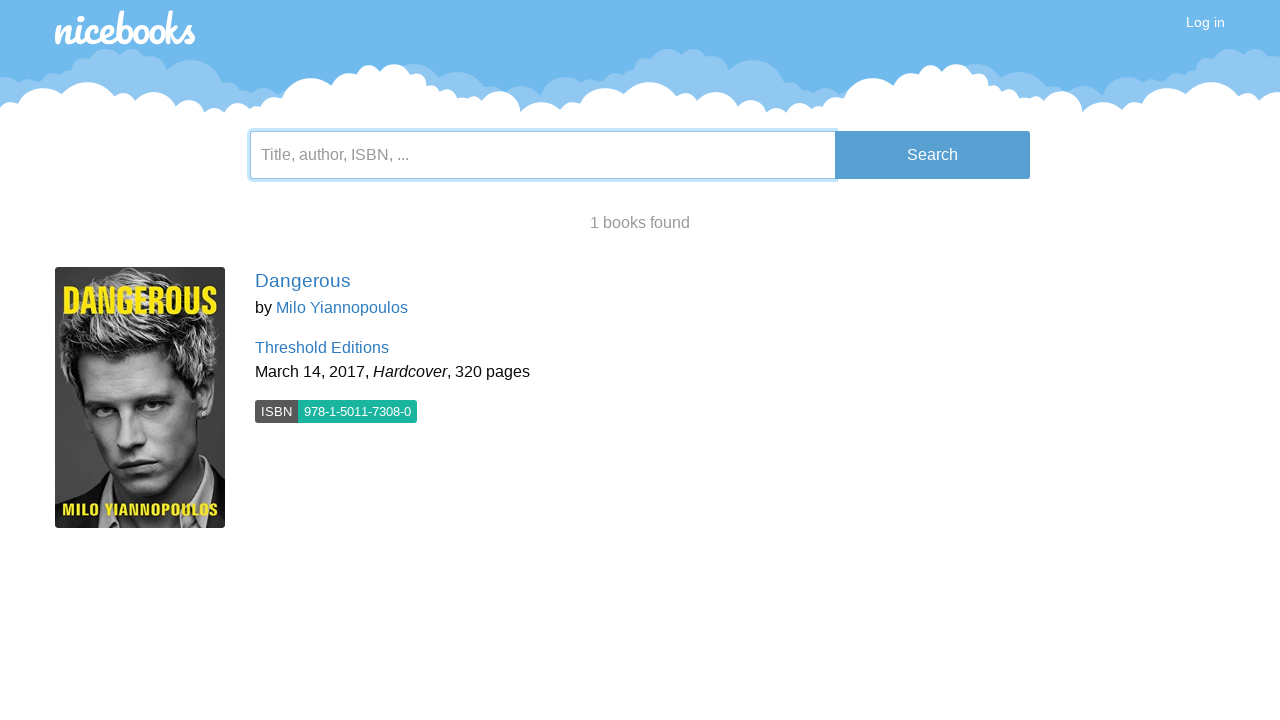

Entered ISBN 9780134685991 into search field on .nb-input-group-left
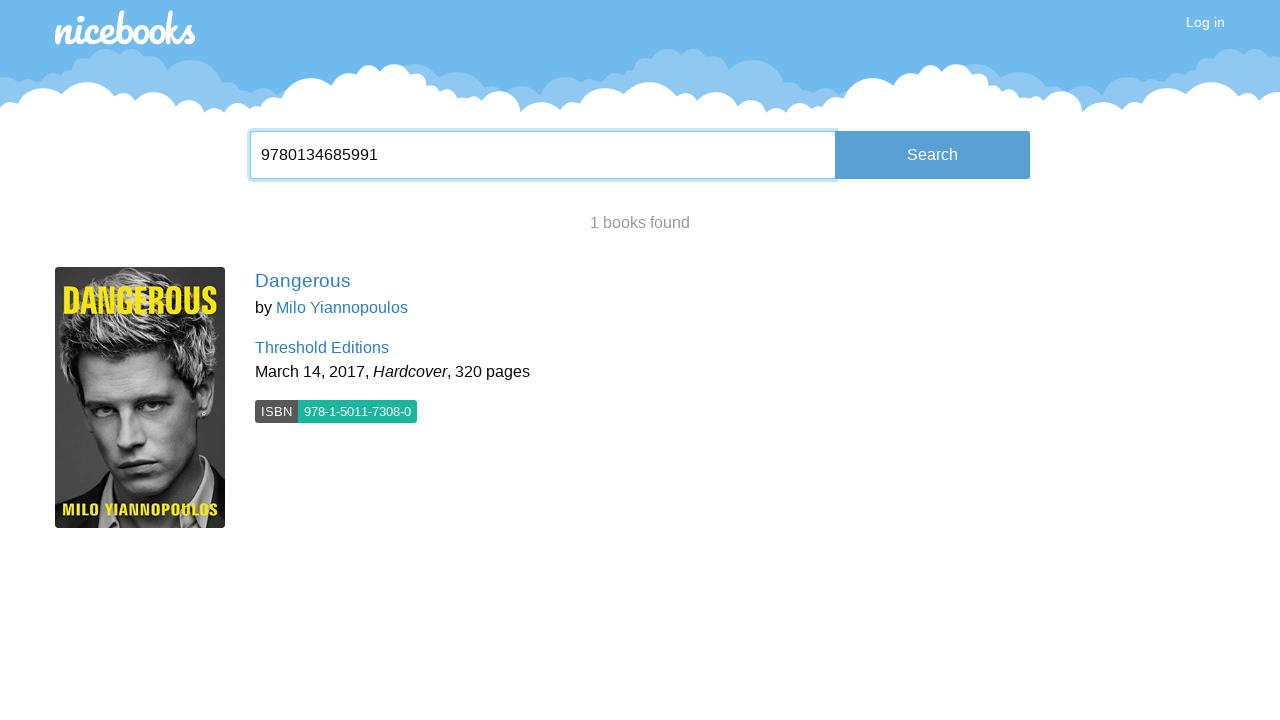

Clicked search/submit button at (932, 155) on .nb-input-group-right
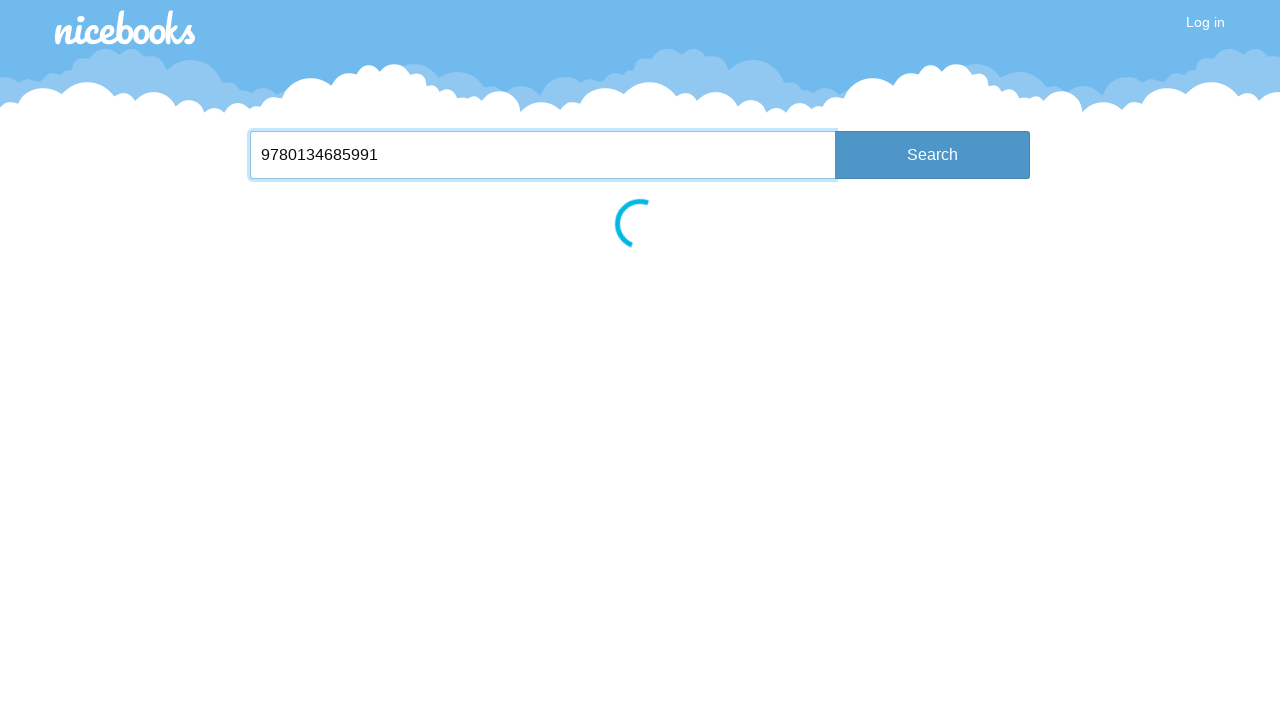

Search results container loaded
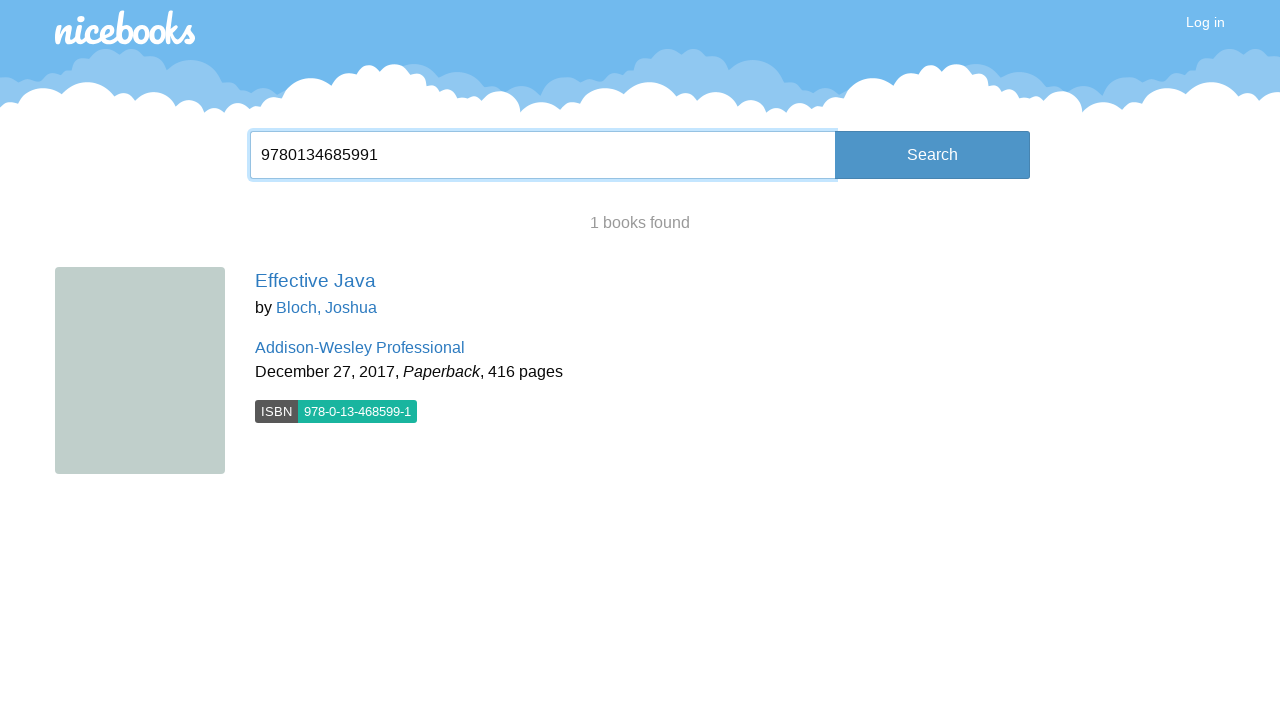

Book image found in search results, verifying results contain images
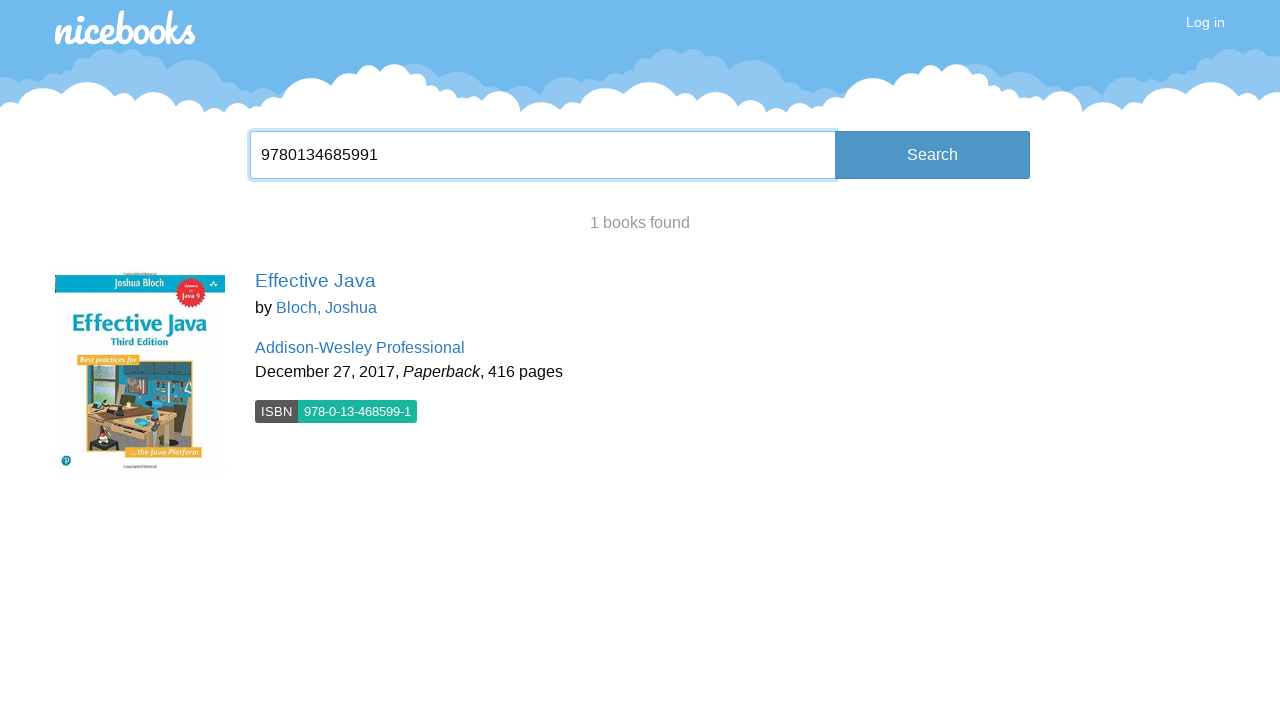

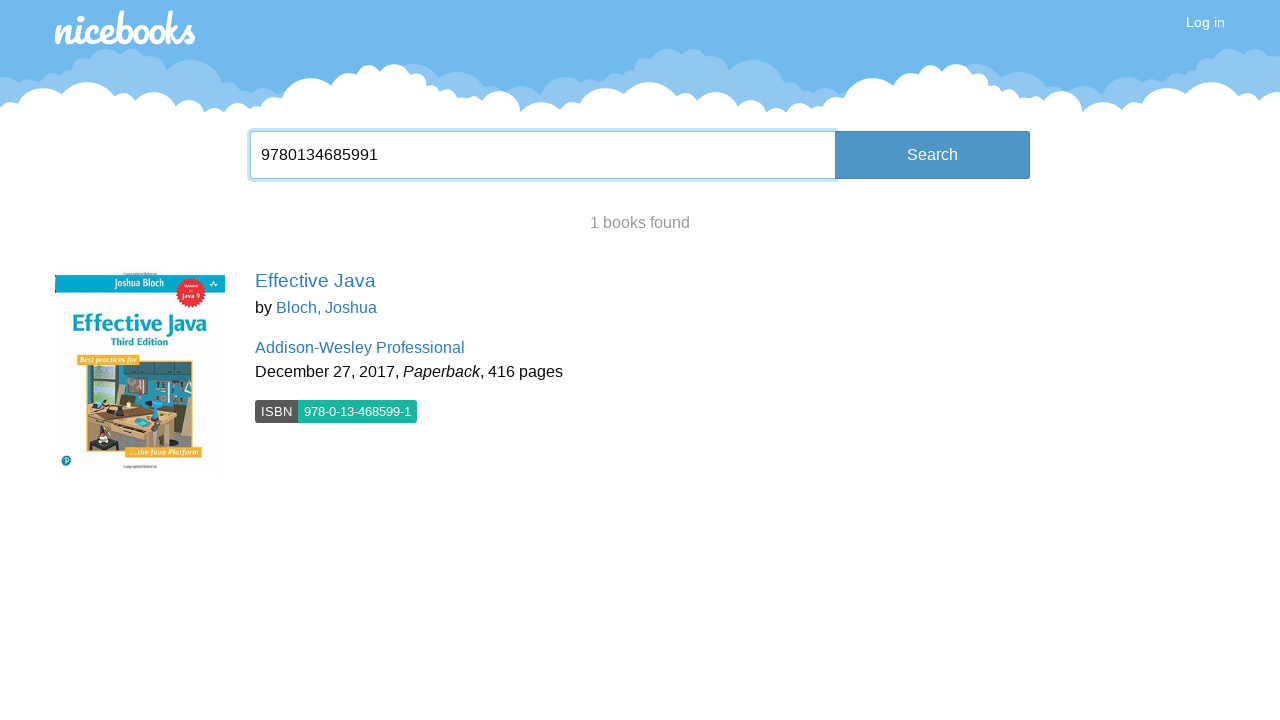